Tests unsuccessful registration by submitting an empty form and verifying validation errors appear

Starting URL: https://demoqa.com/automation-practice-form

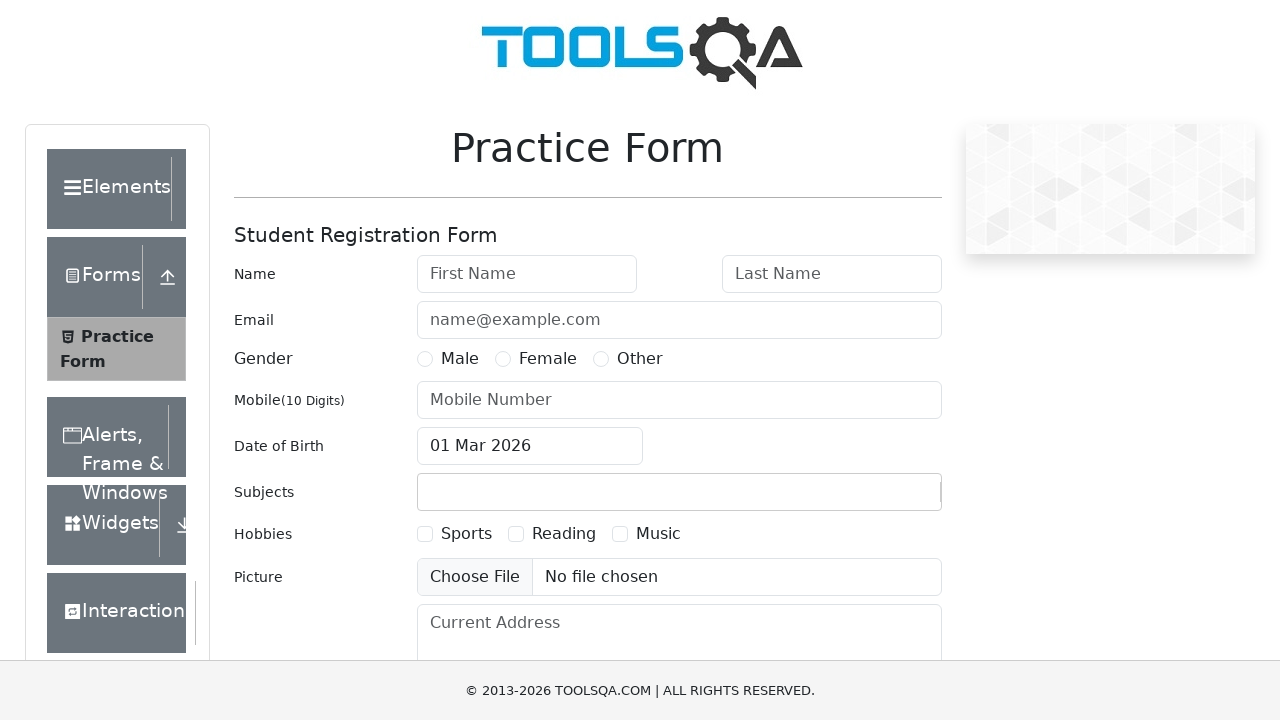

Navigated to automation practice form
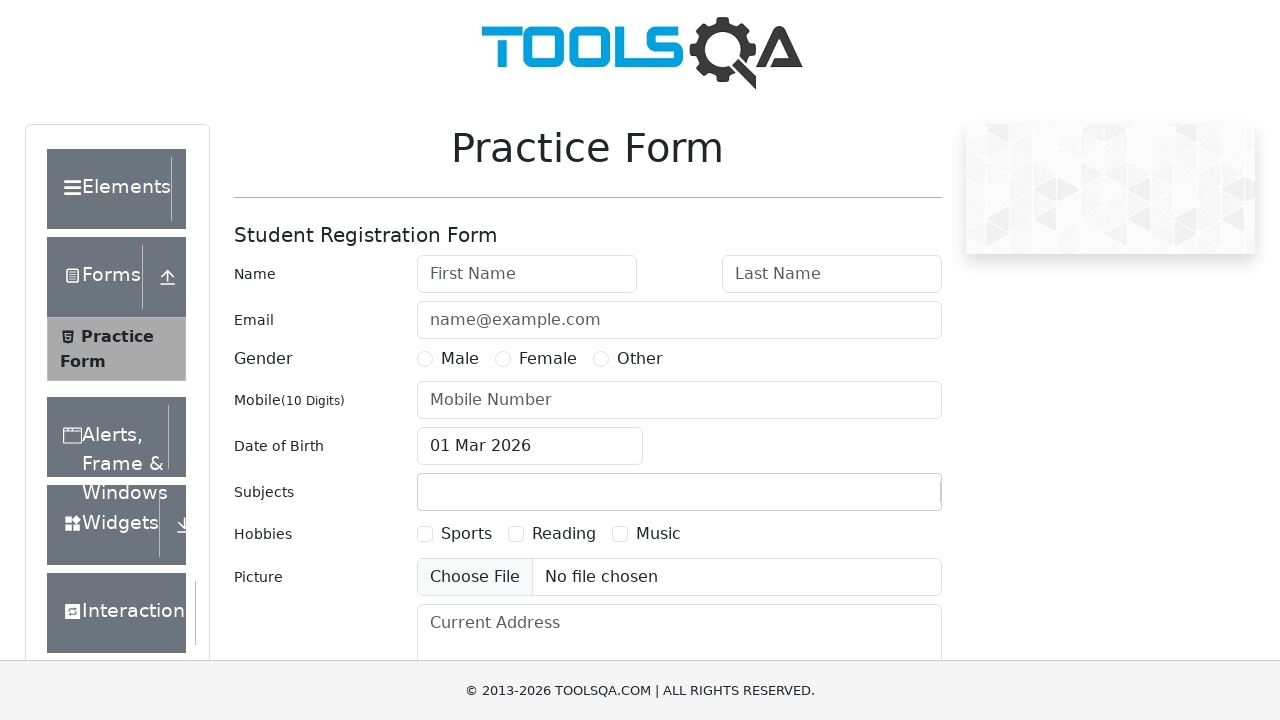

Clicked submit button without filling any form fields at (885, 499) on #submit
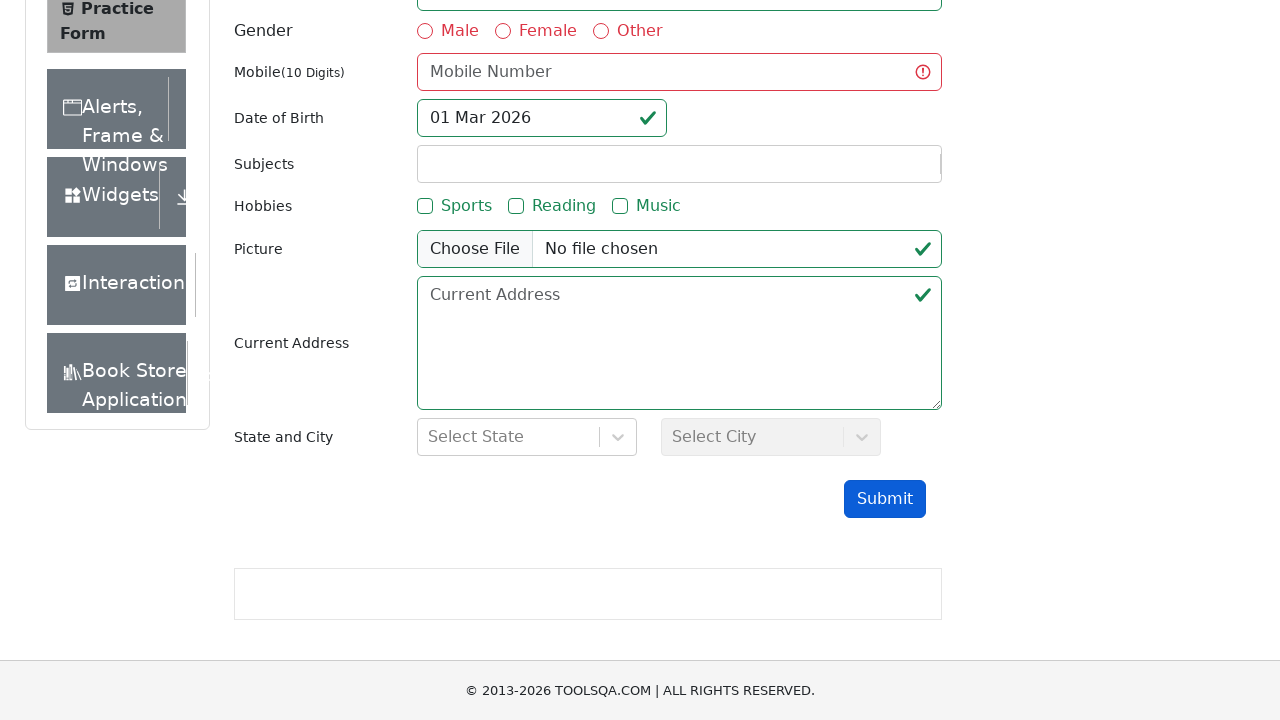

Verified validation error appears on first name field
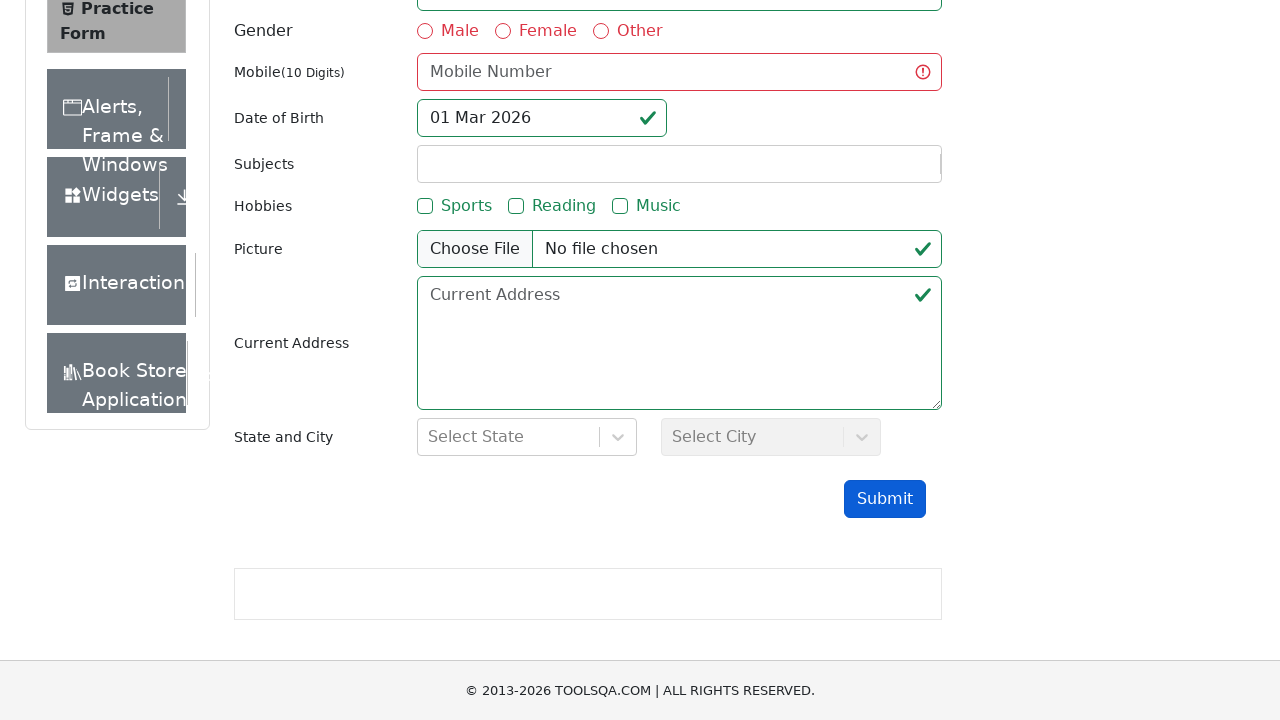

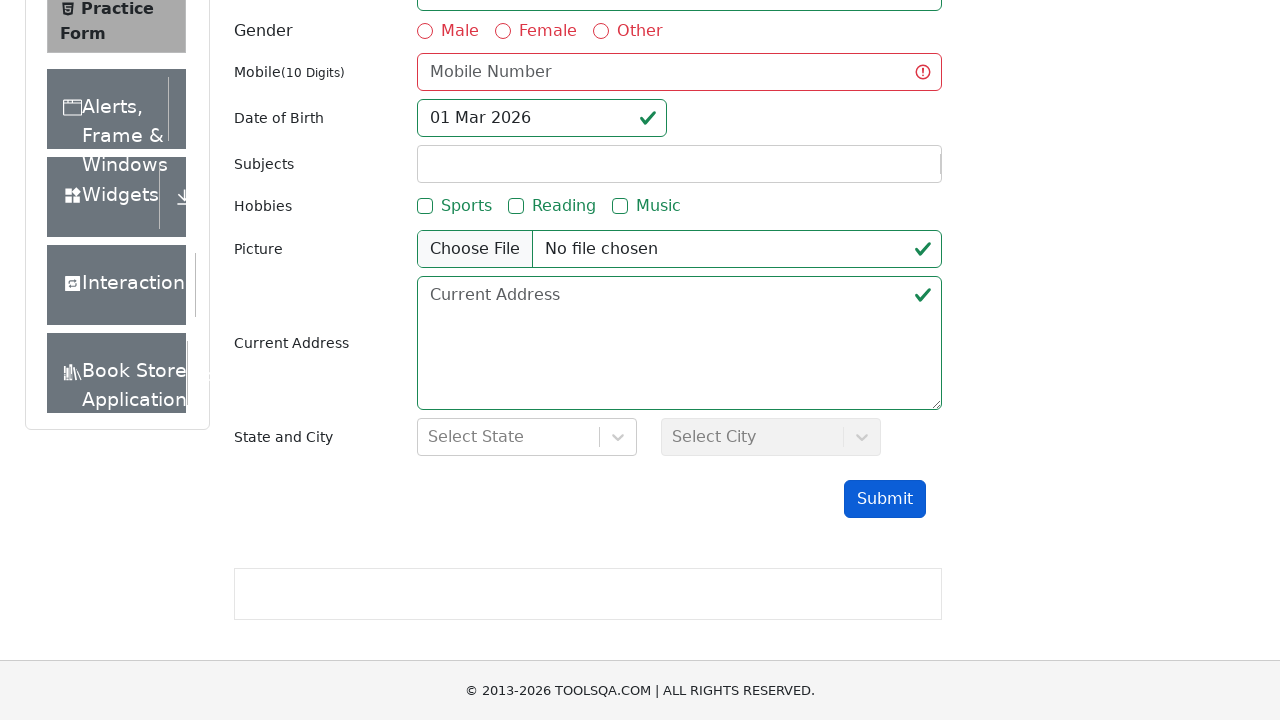